Navigates to a simple form page and locates the submit button element by its ID

Starting URL: http://suninjuly.github.io/simple_form_find_task.html

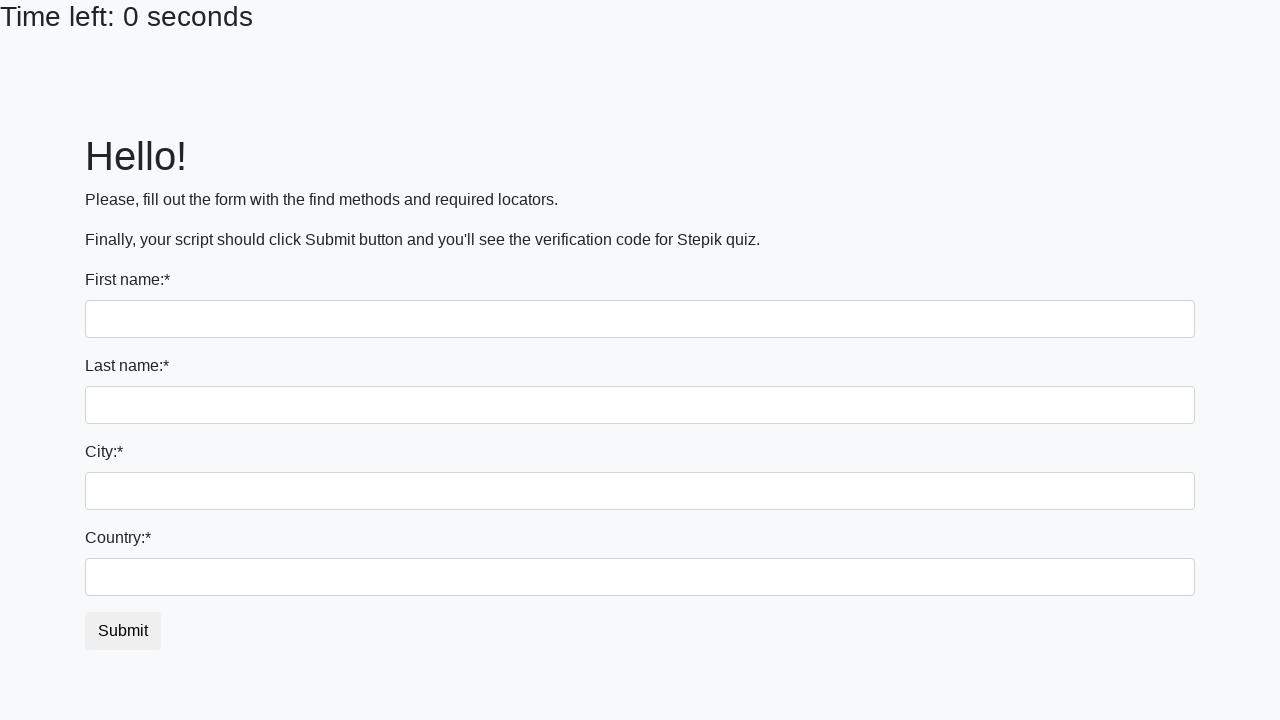

Waited for submit button element to be present in DOM
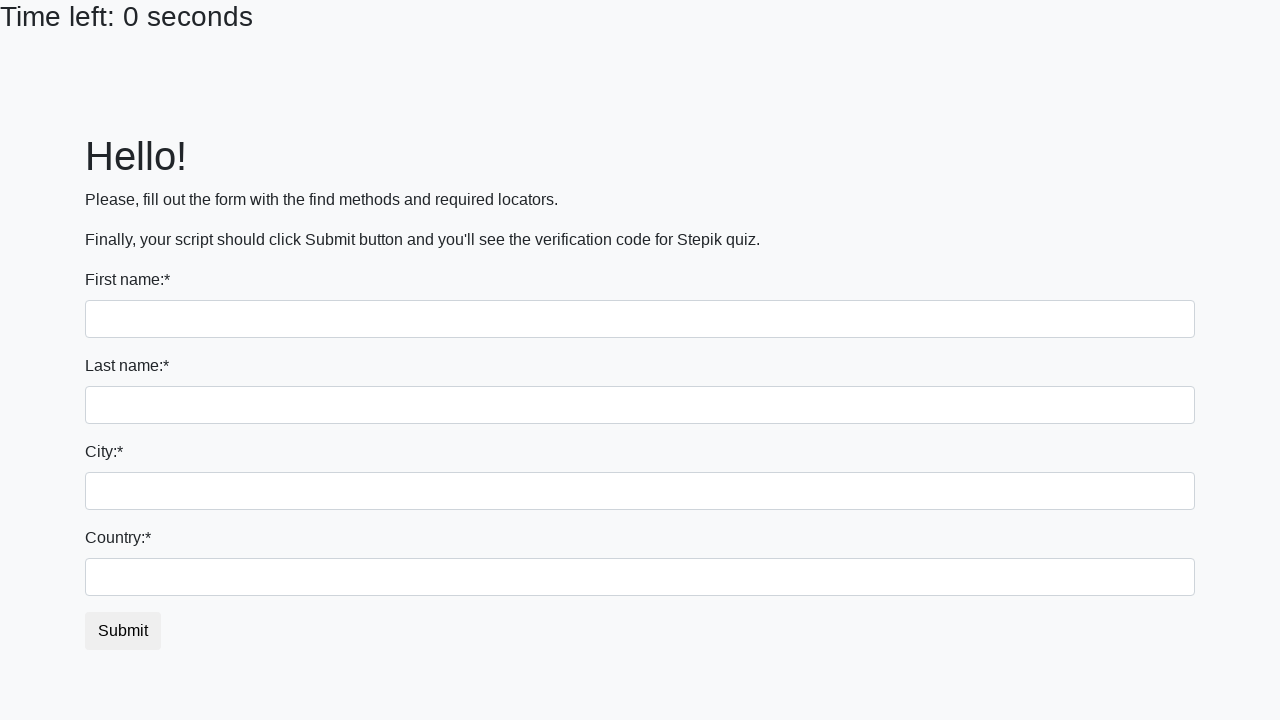

Located submit button element by ID '#submit_button'
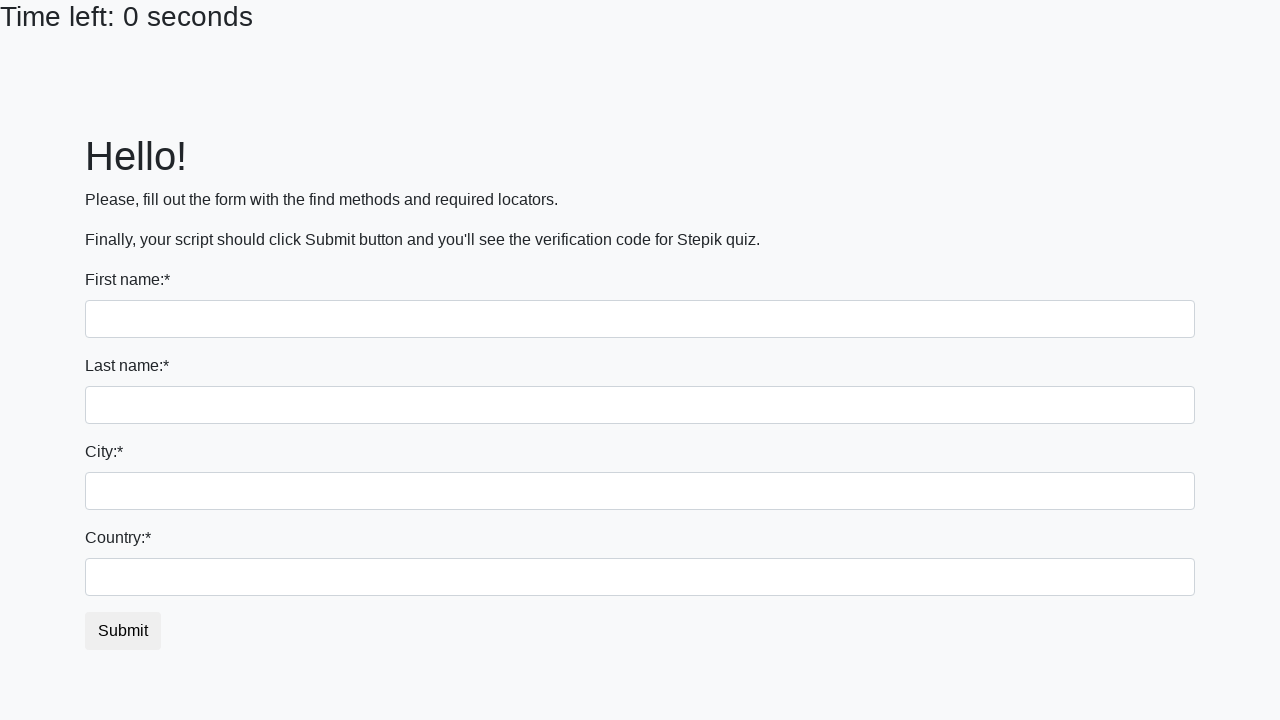

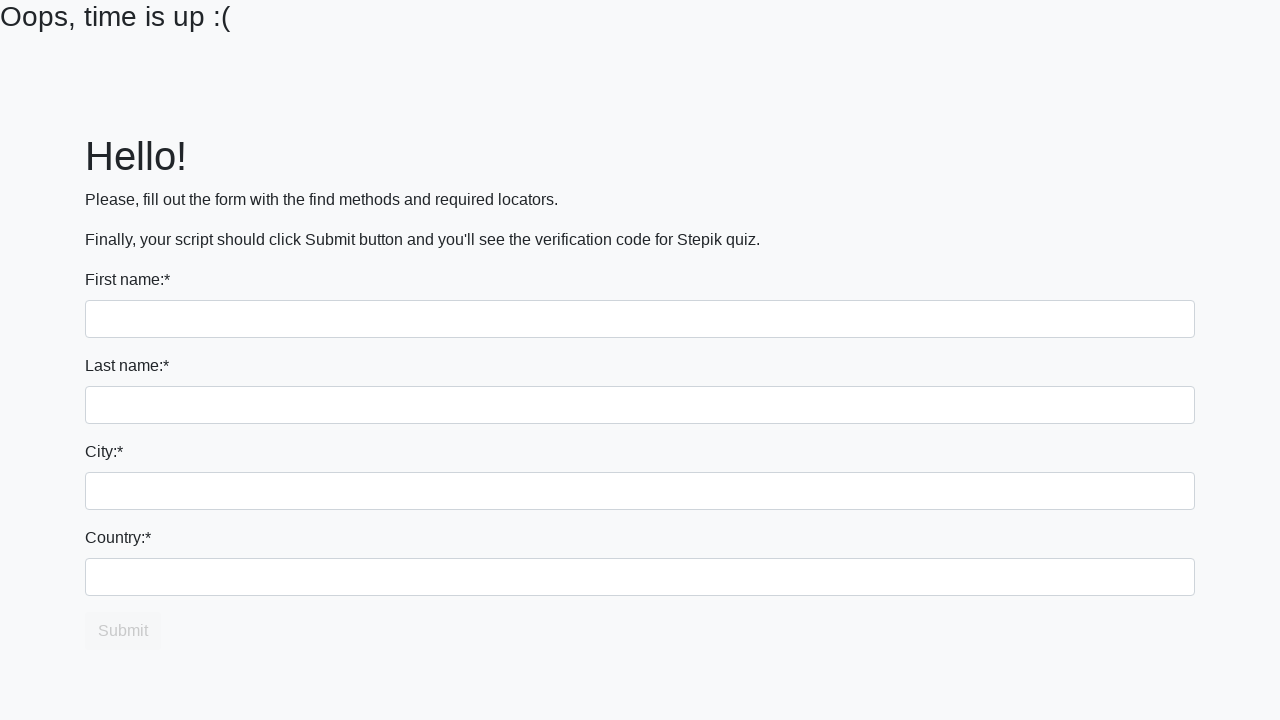